Tests the JPL Space image gallery by clicking the full image button to display the featured Mars image.

Starting URL: https://data-class-jpl-space.s3.amazonaws.com/JPL_Space/index.html

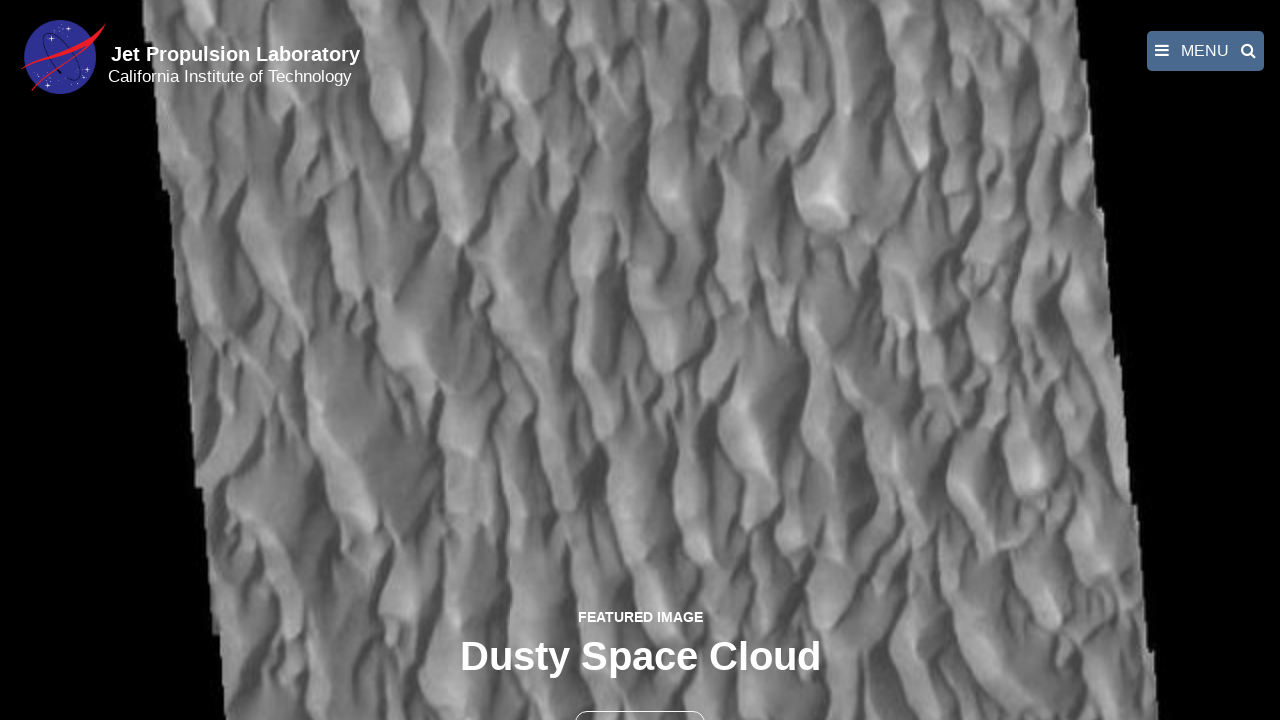

Clicked the full image button to display featured Mars image at (640, 699) on button >> nth=1
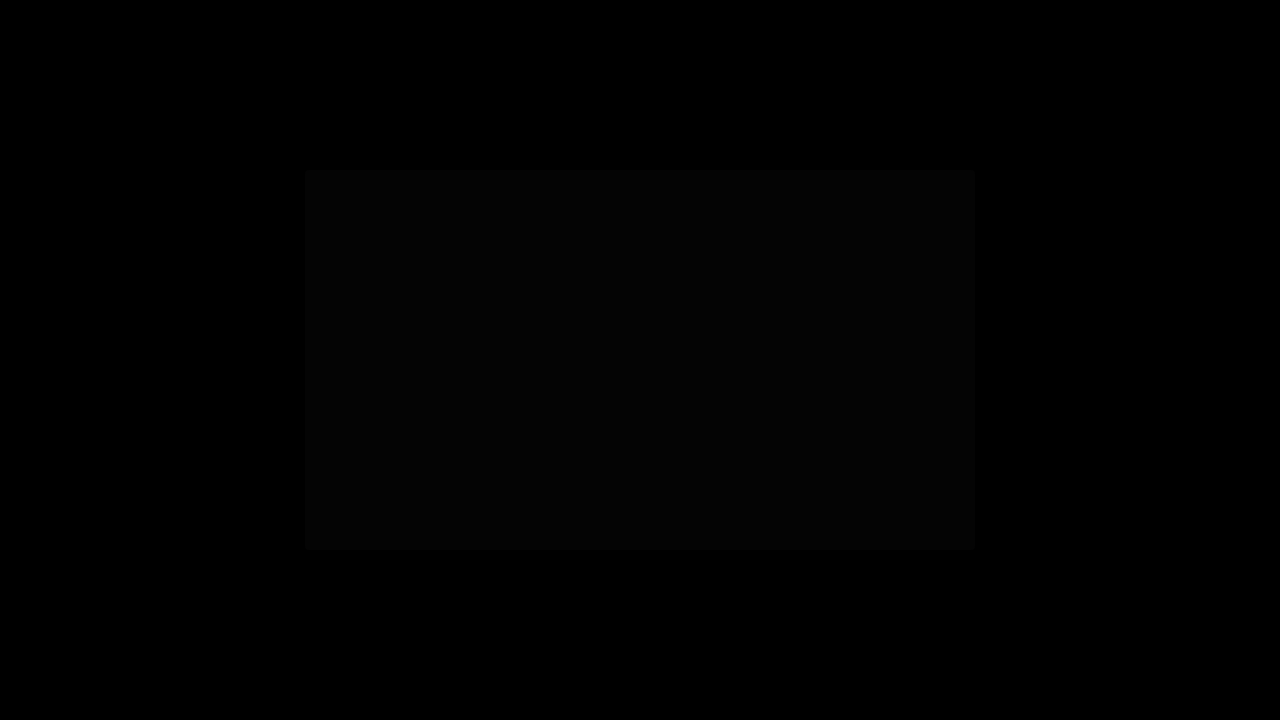

Fancybox image loaded and displayed
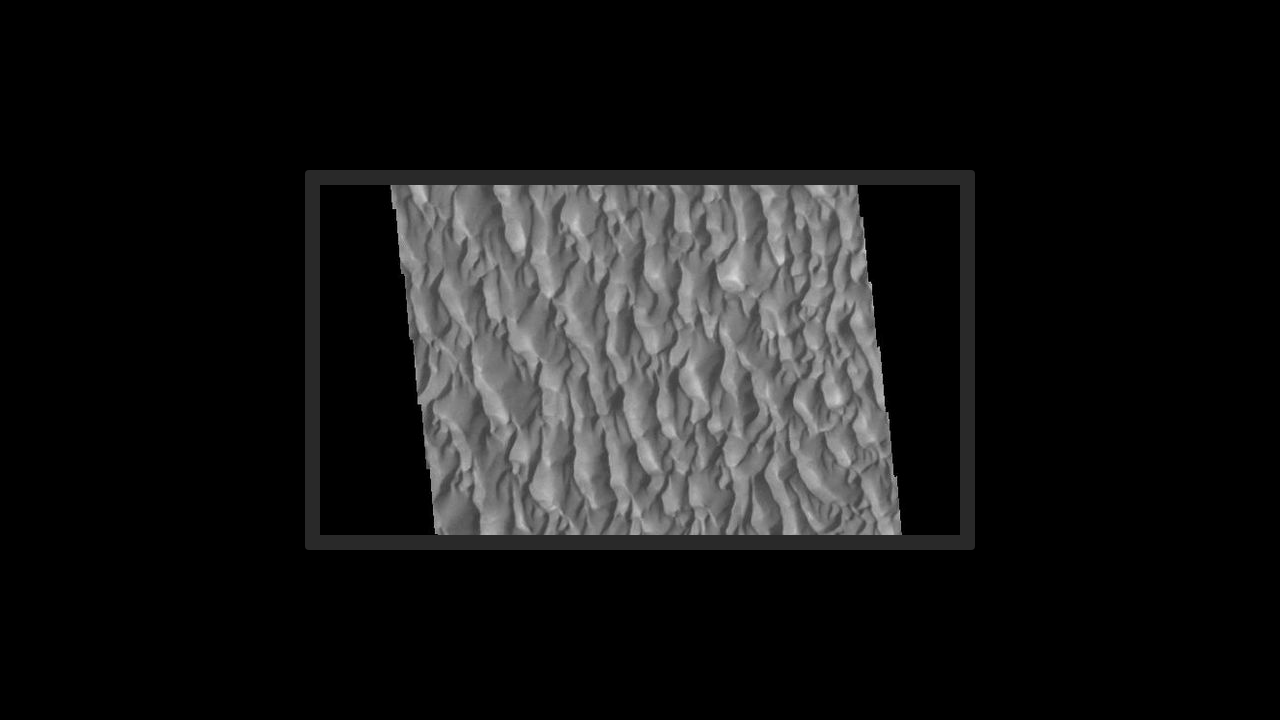

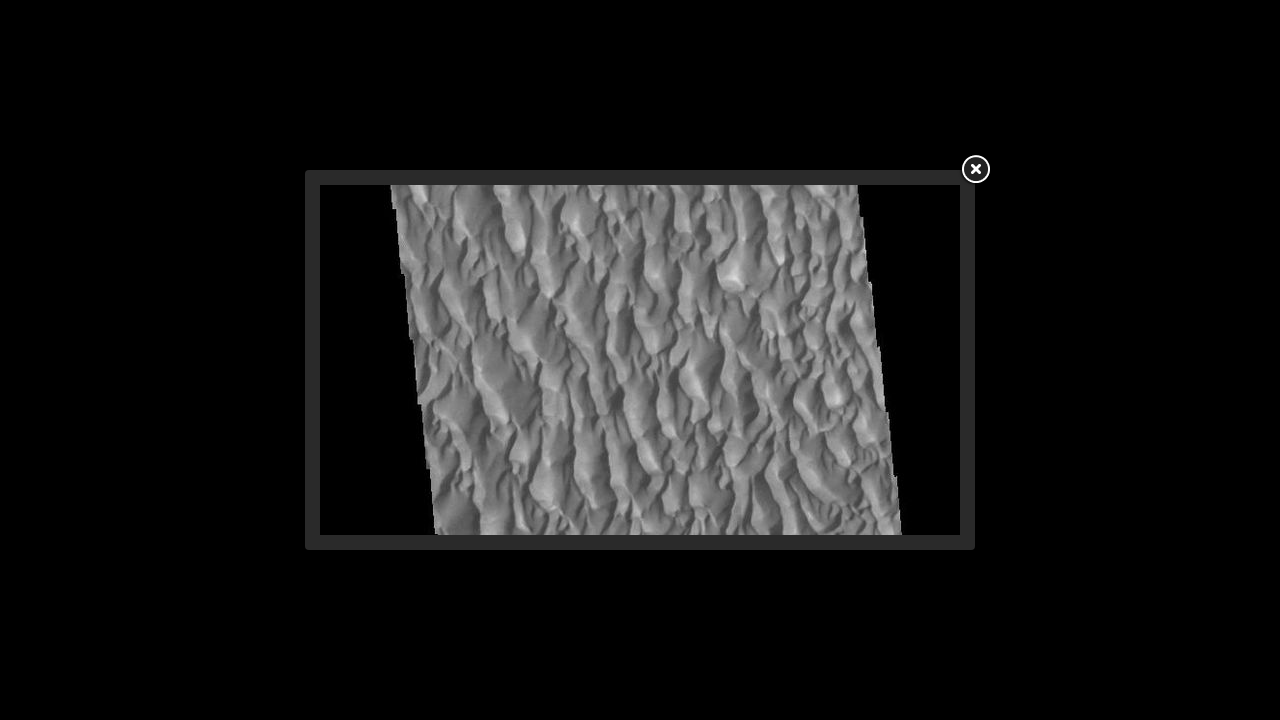